Tests the search functionality on a web shop by searching for "for" and verifying that the expected book results are returned

Starting URL: https://danube-web.shop/

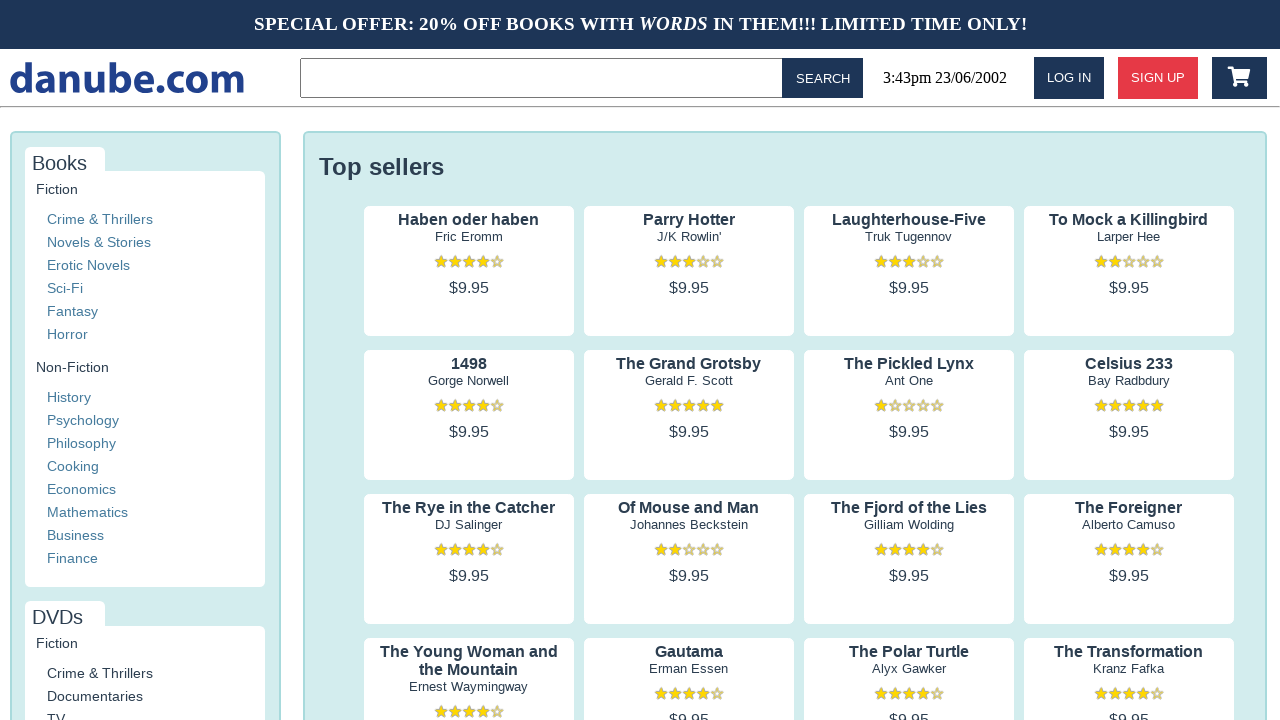

Filled search textbox with 'for' on internal:role=textbox
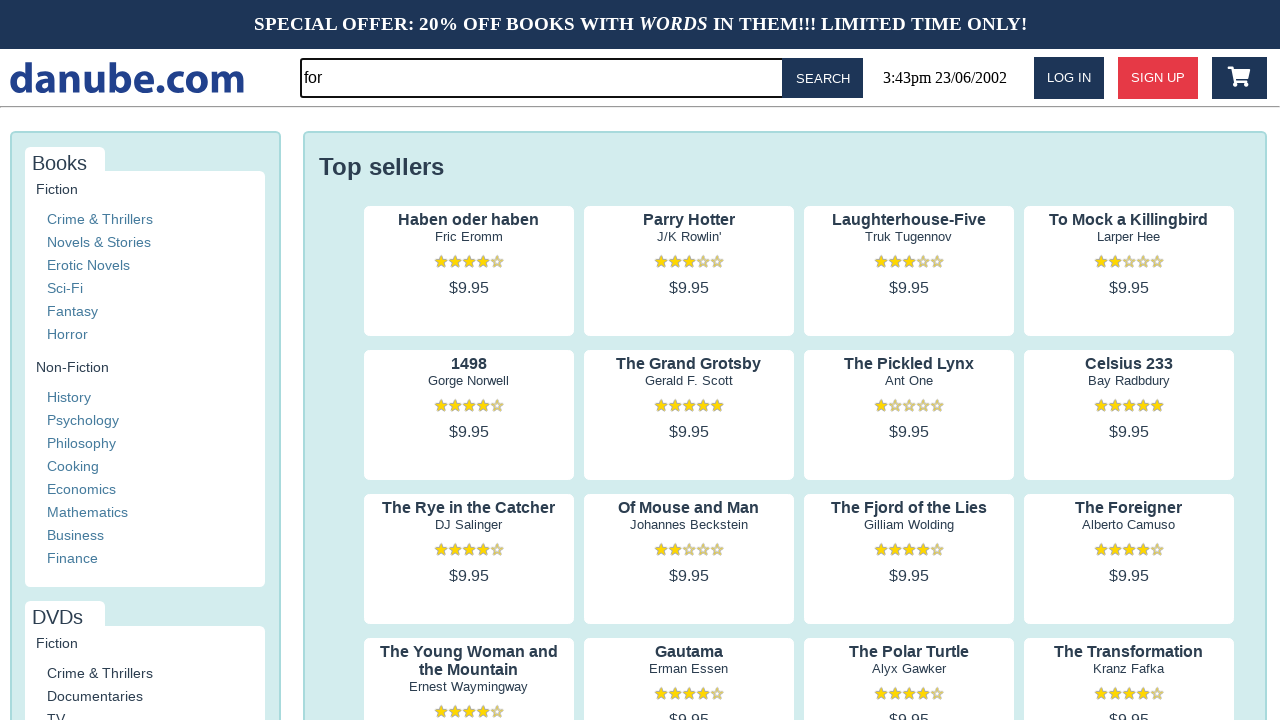

Clicked Search button at (823, 78) on internal:role=button[name="Search"i]
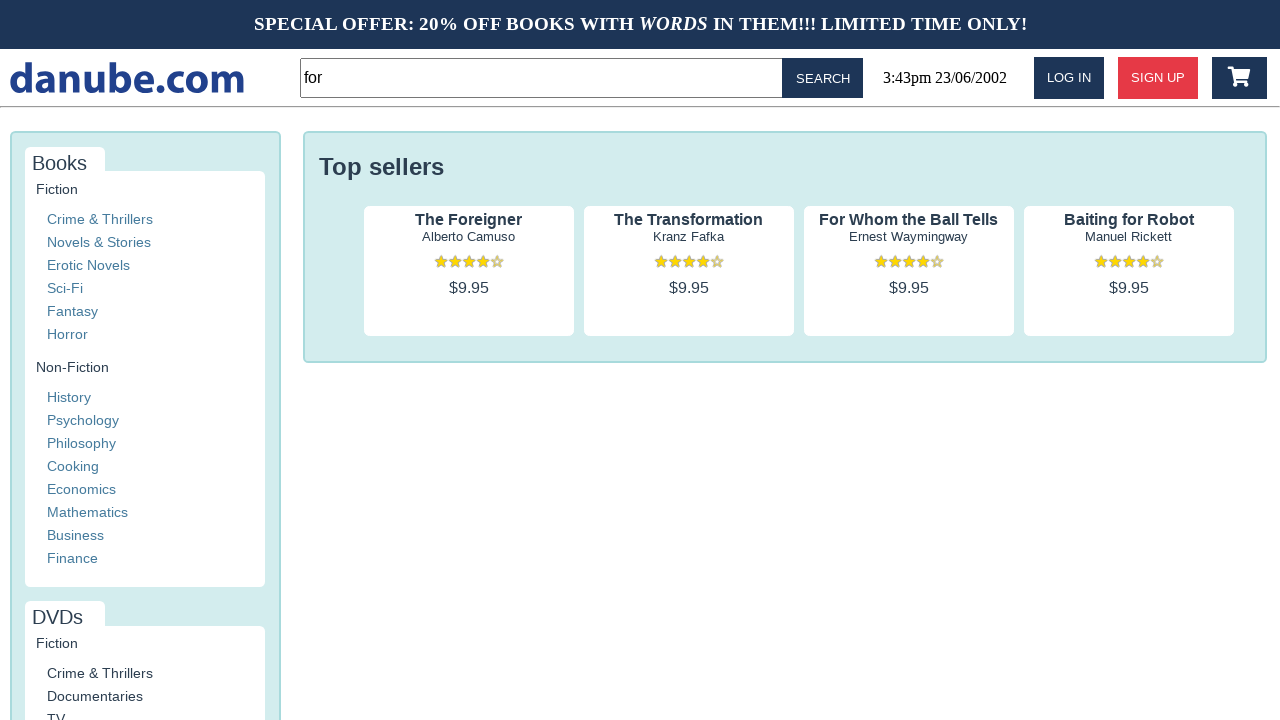

Waited for network to be idle after search
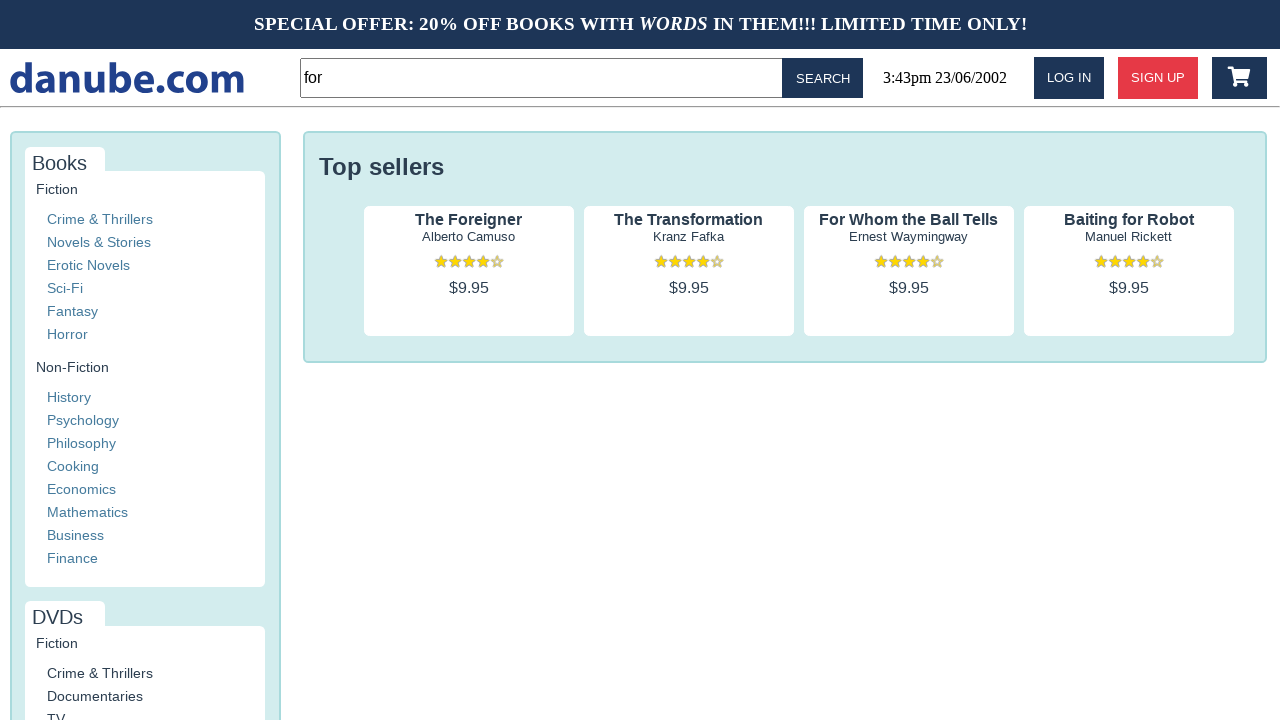

Verified search results are displayed with preview titles
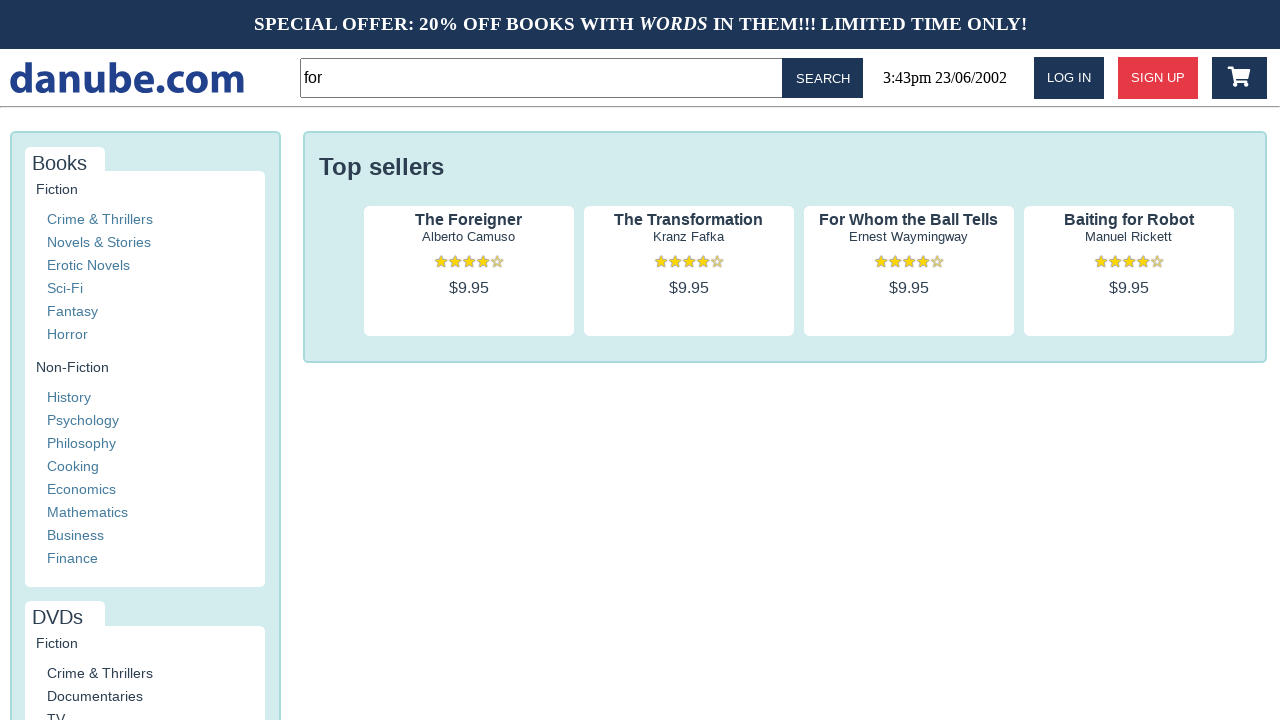

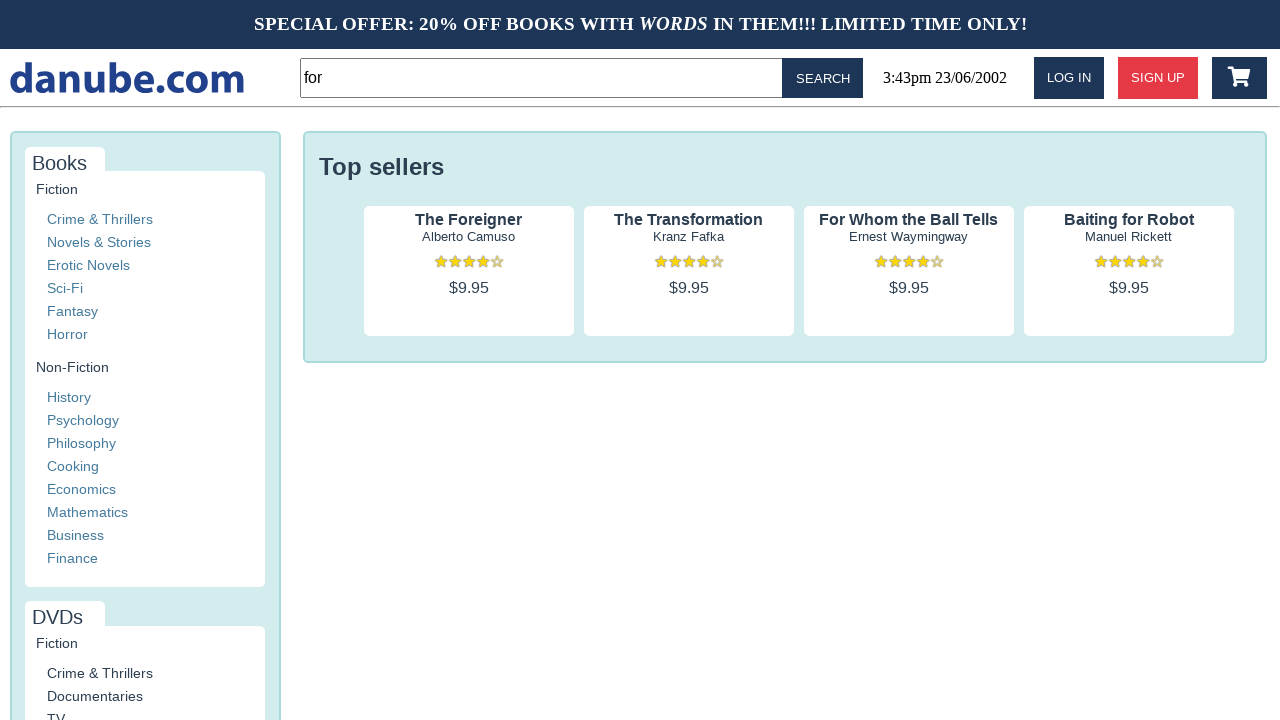